Navigates to the Avatar documentation page and verifies the h1 heading displays correctly

Starting URL: https://flowbite-svelte.com/docs/components/avatar

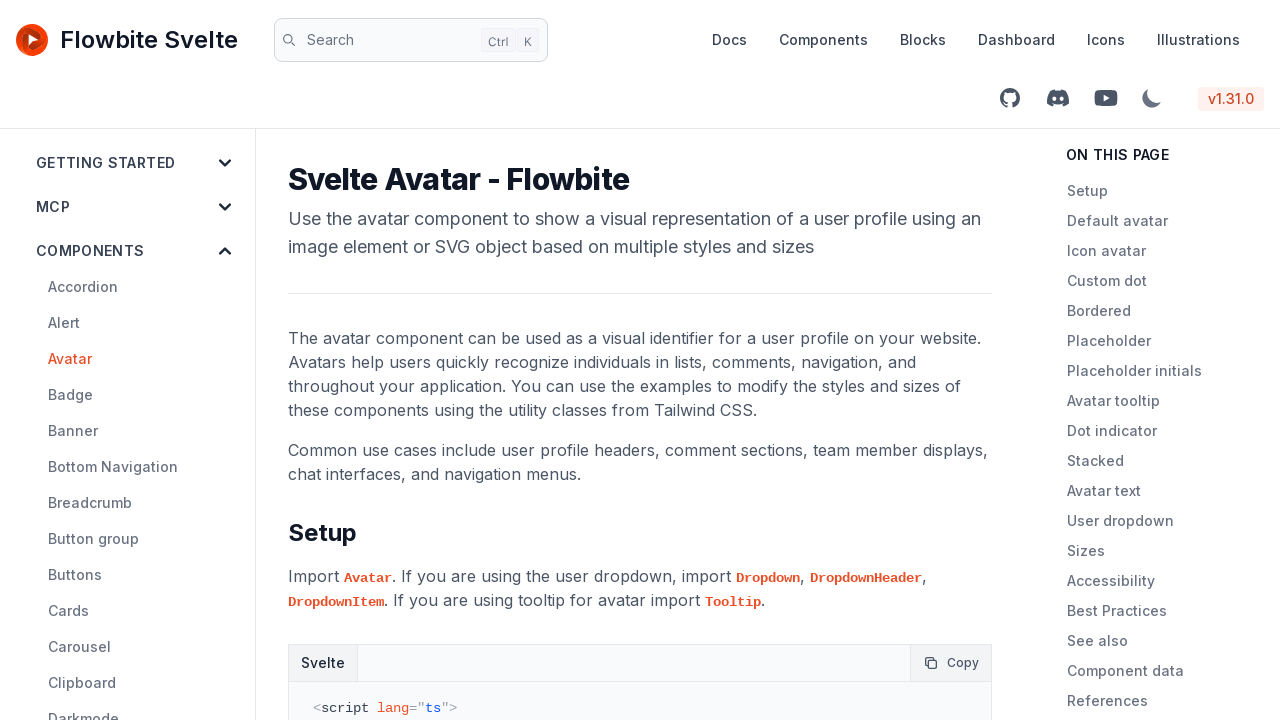

Navigated to Avatar documentation page
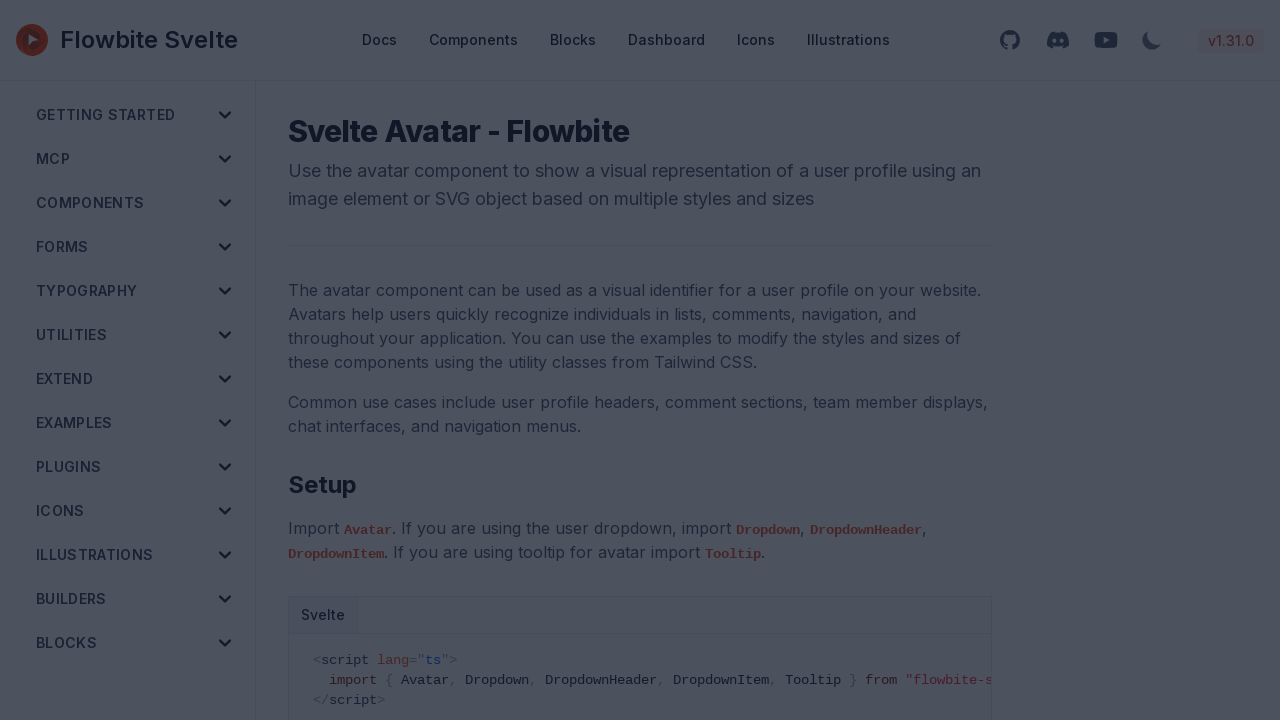

h1 heading loaded on Avatar page
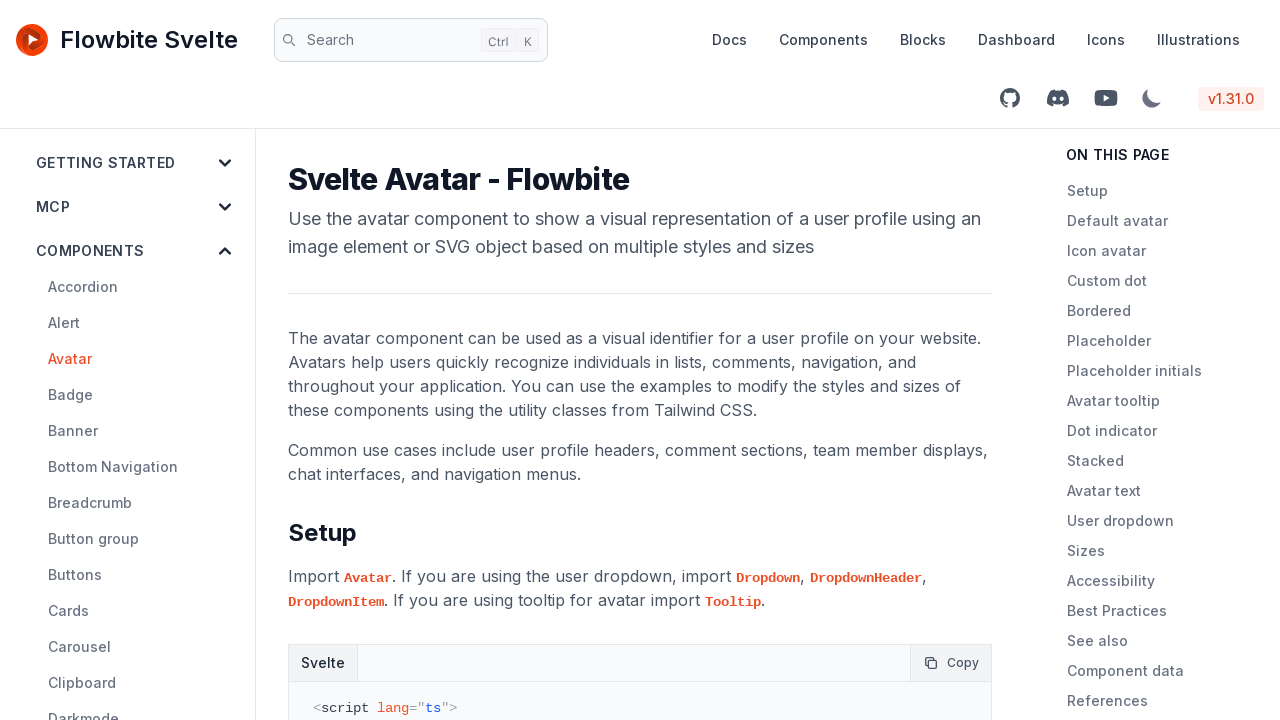

Verified h1 heading displays: 'Svelte Avatar - Flowbite'
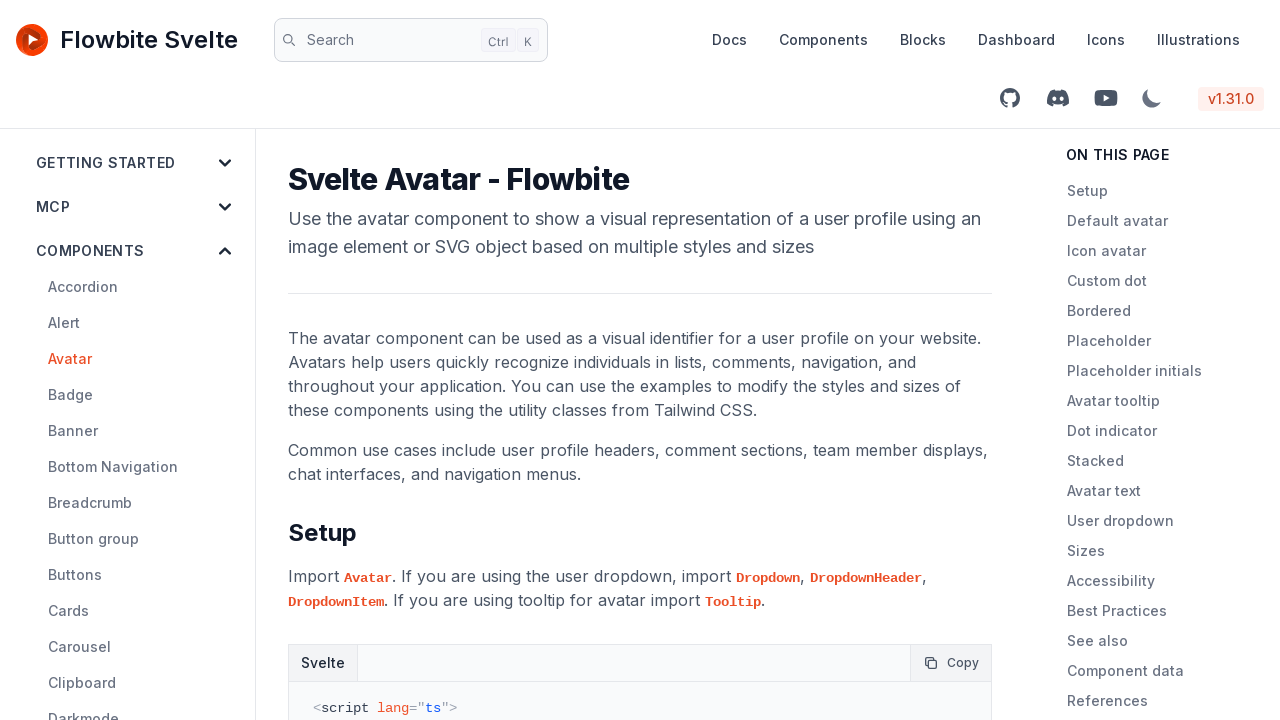

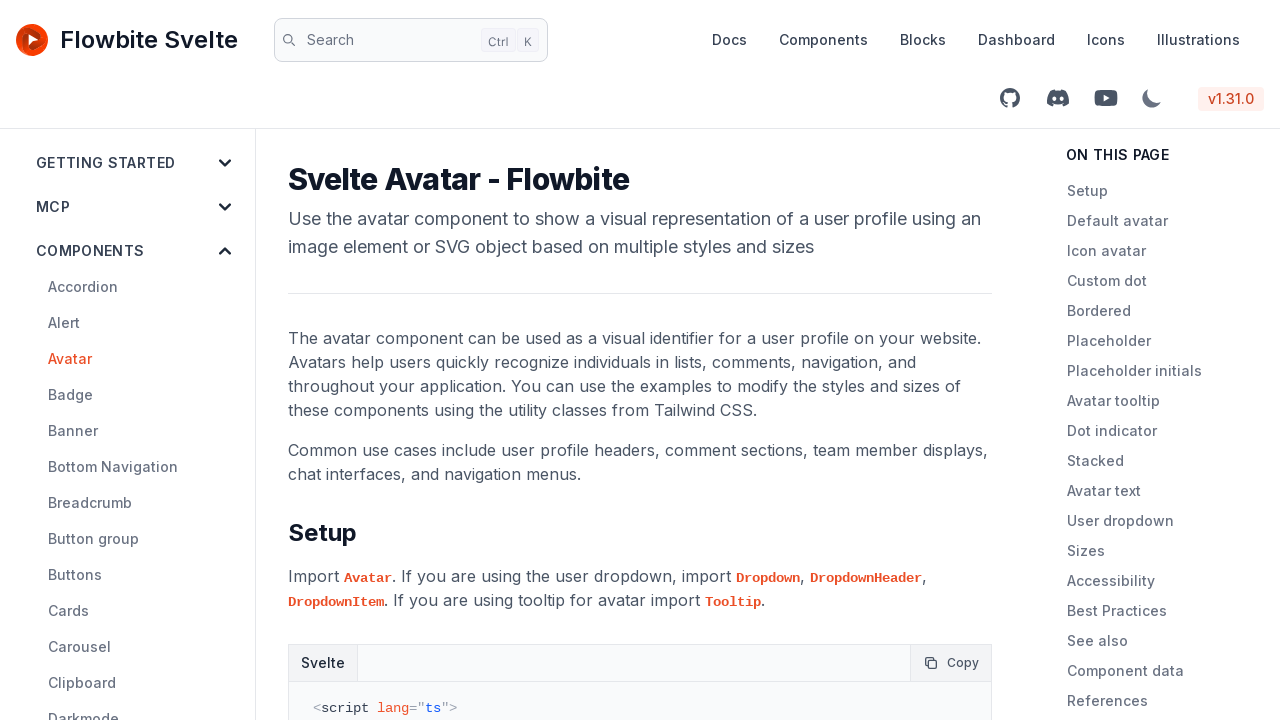